Tests e-commerce functionality by searching for products, adding them to cart, and proceeding through checkout

Starting URL: https://rahulshettyacademy.com/seleniumPractise/#/

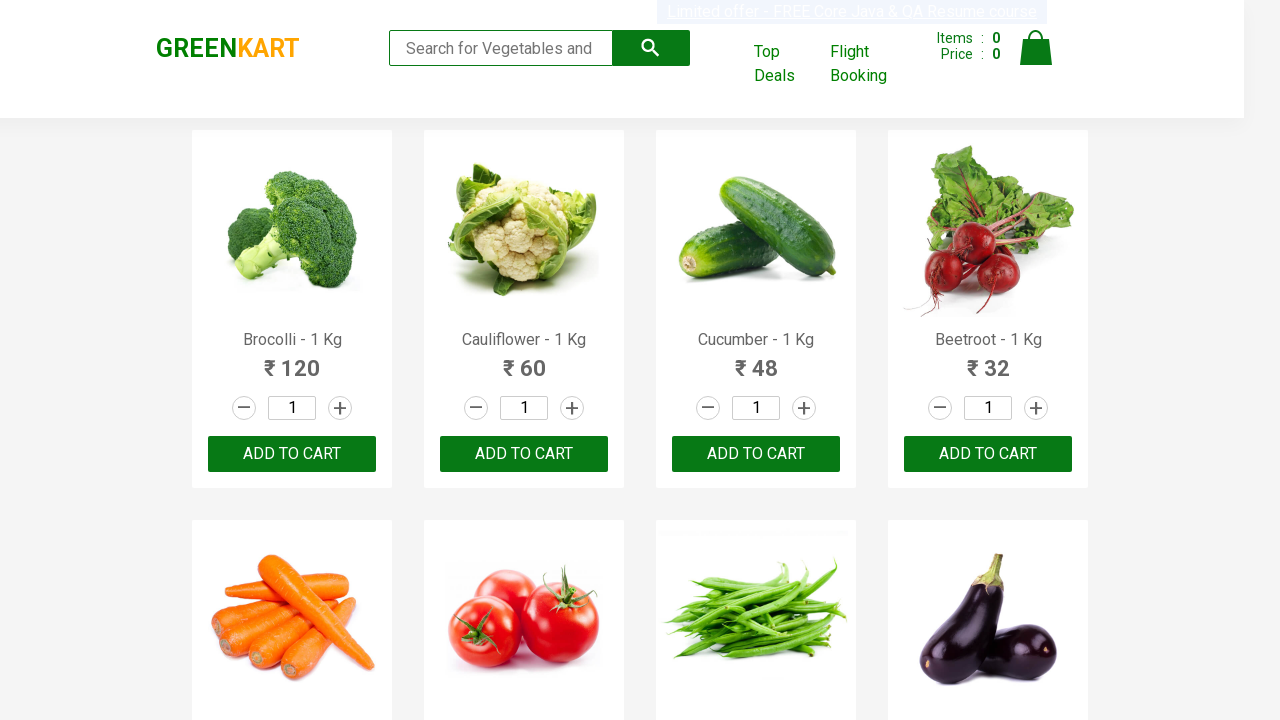

Filled search field with 'ca' to search for products on .search-keyword
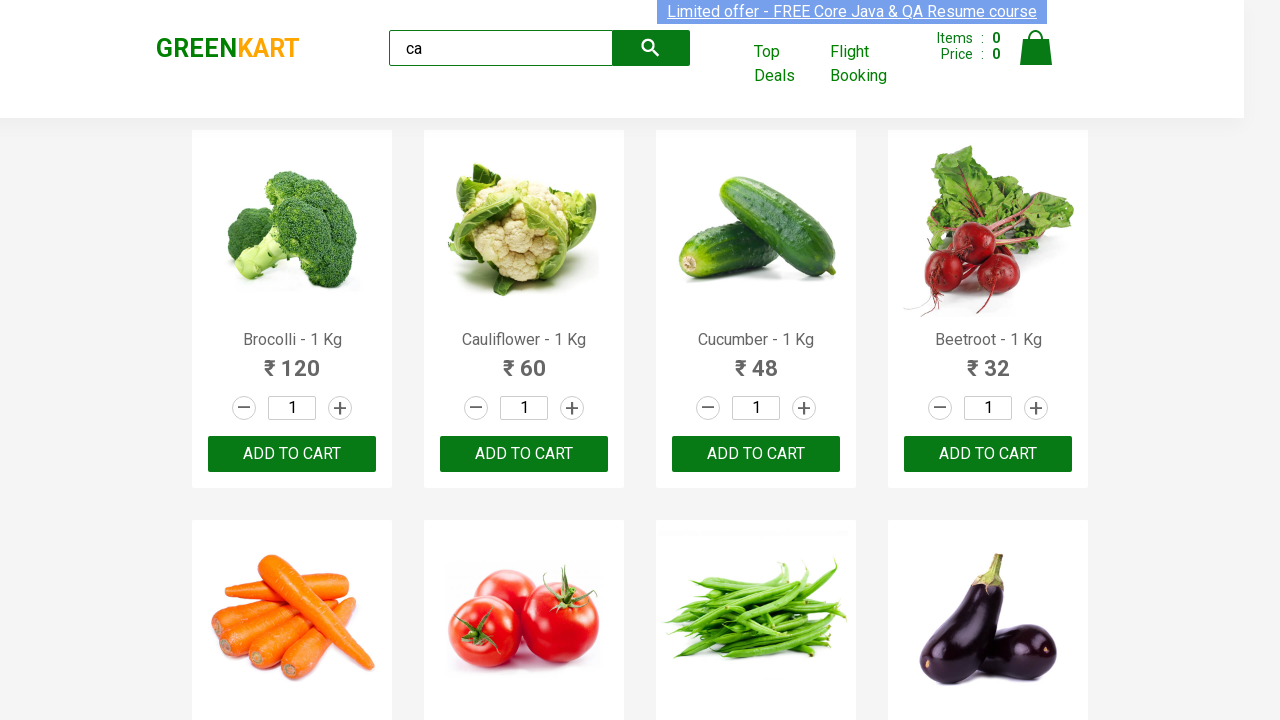

Waited 2 seconds for search results to load
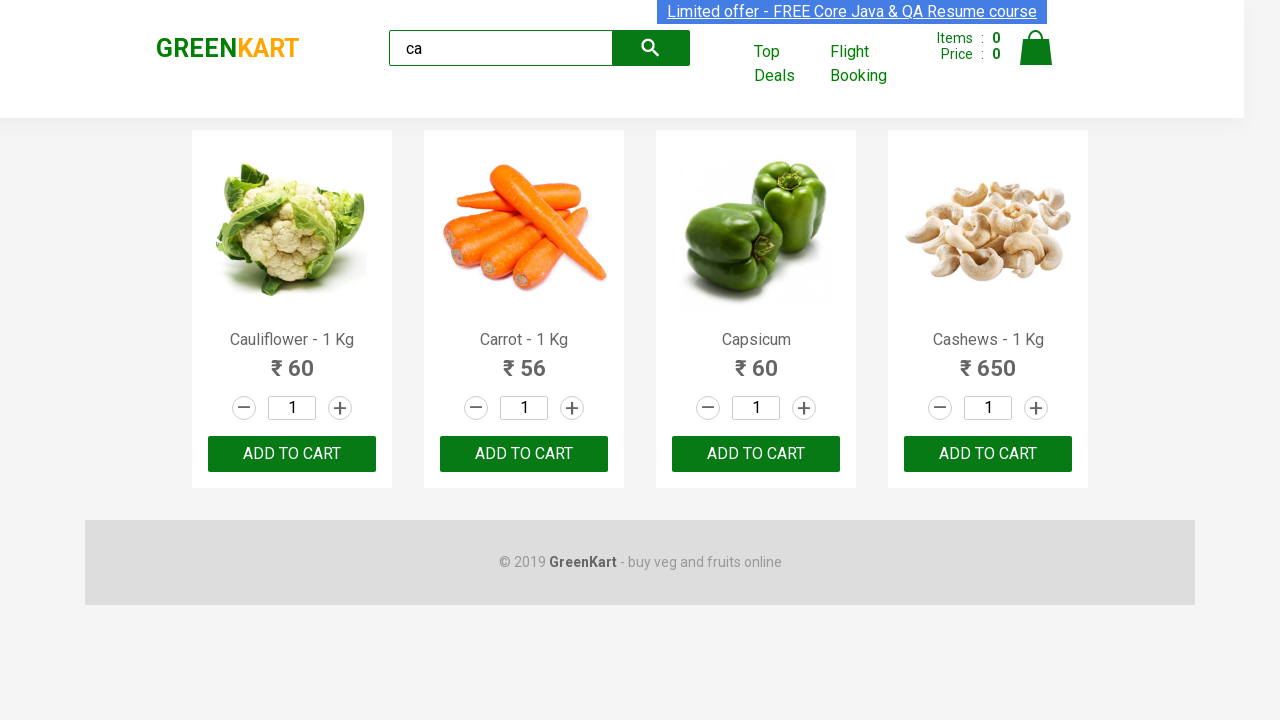

Clicked 'ADD TO CART' button for the third product at (756, 454) on .products .product >> nth=2 >> internal:text="ADD TO CART"i
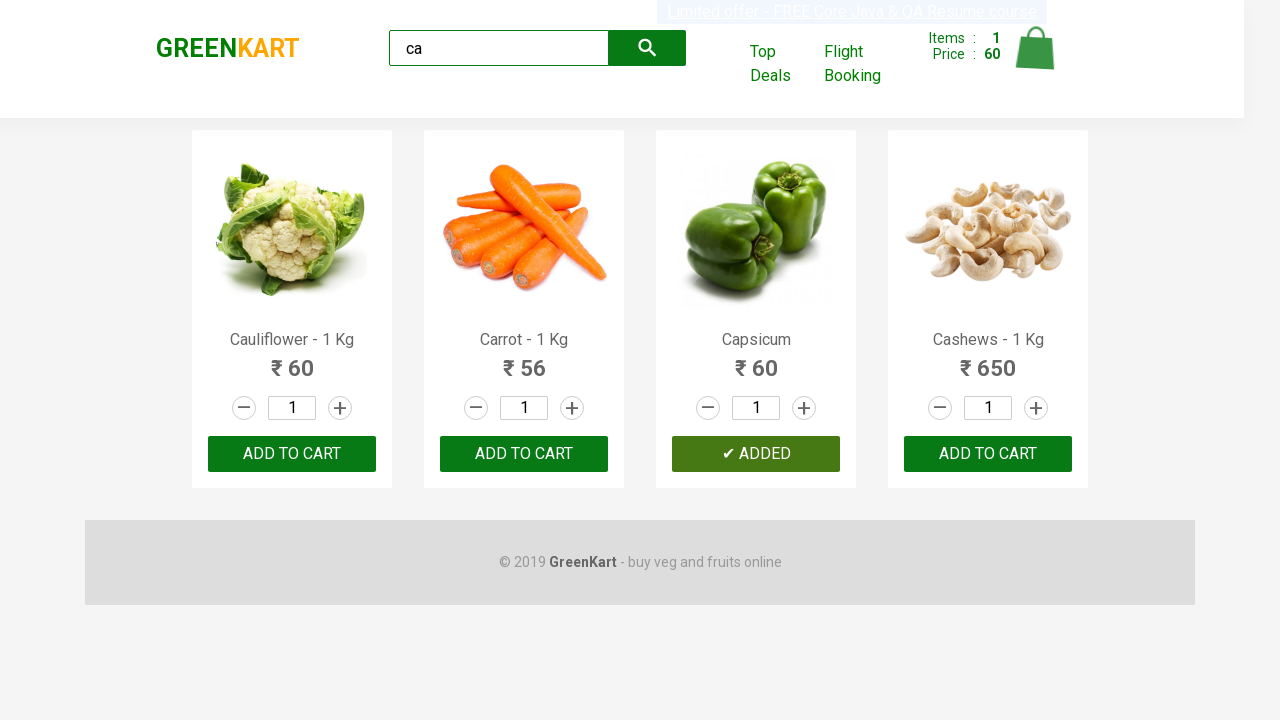

Found Carrot product and clicked 'ADD TO CART' button at (524, 454) on .products .product >> nth=1 >> button
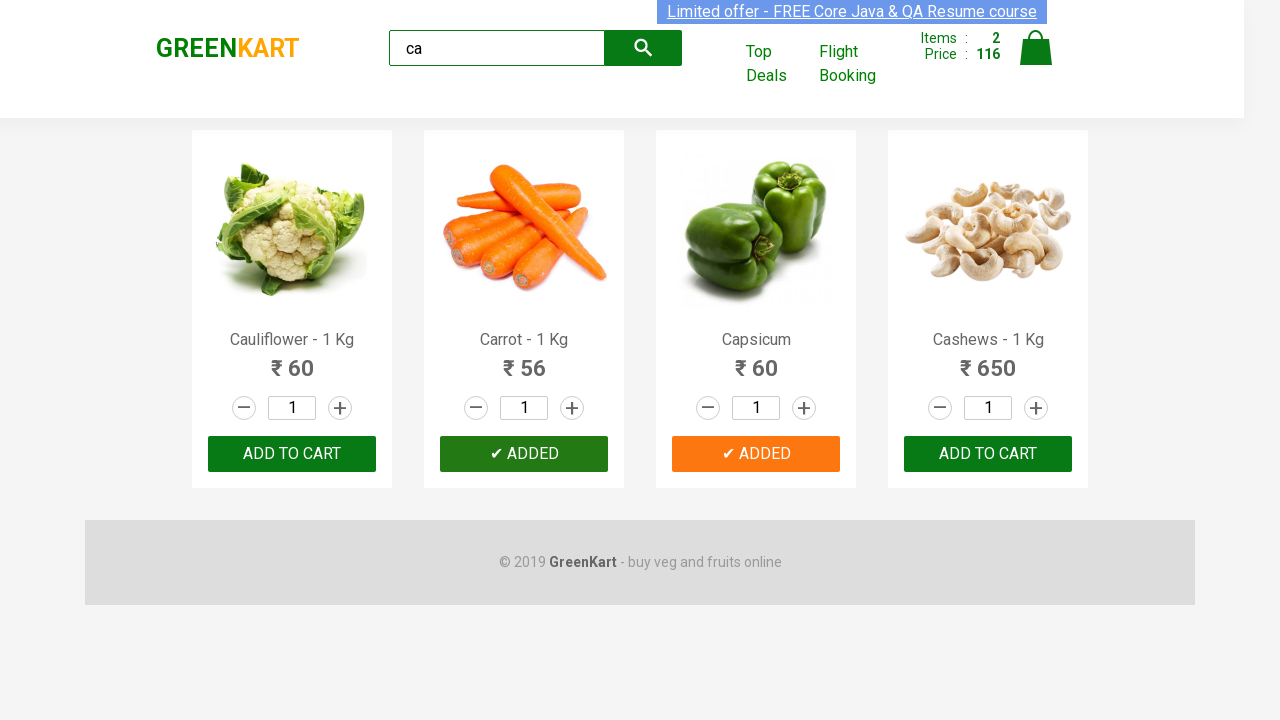

Clicked cart icon to view shopping cart at (1036, 48) on .cart-icon > img
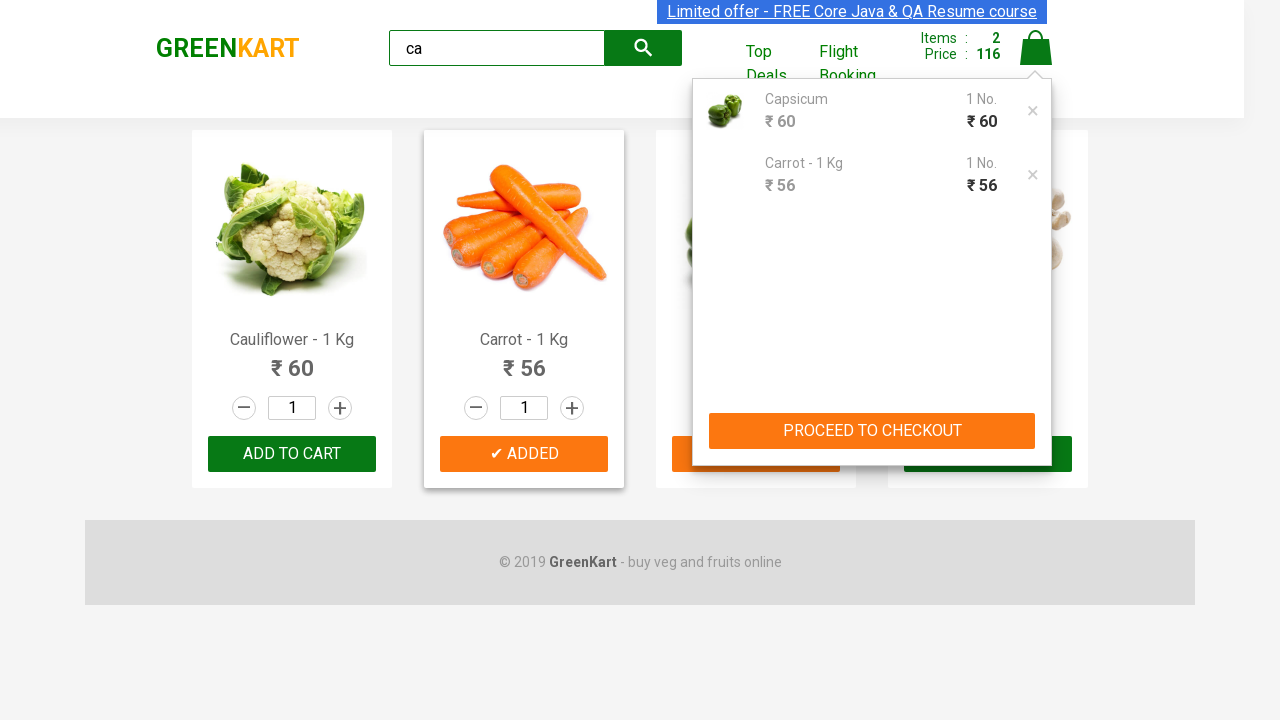

Waited 2 seconds for cart page to load
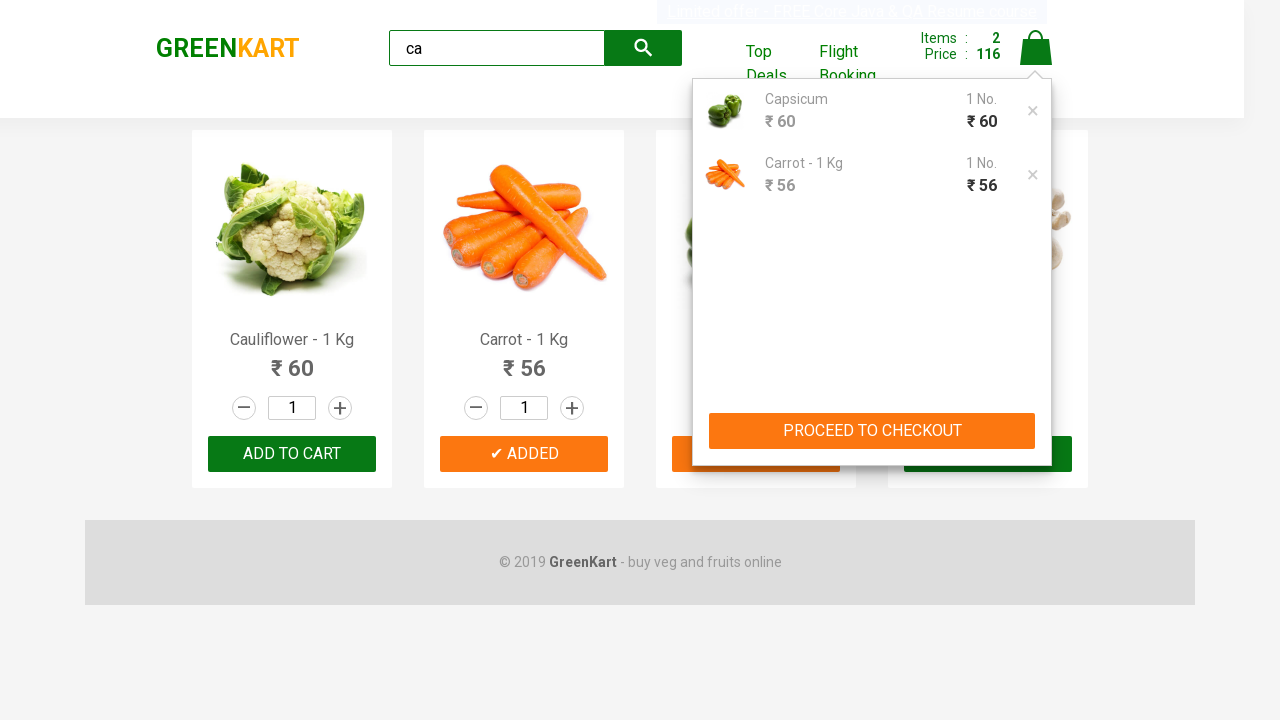

Clicked 'PROCEED TO CHECKOUT' button at (872, 431) on internal:text="PROCEED TO CHECKOUT"i
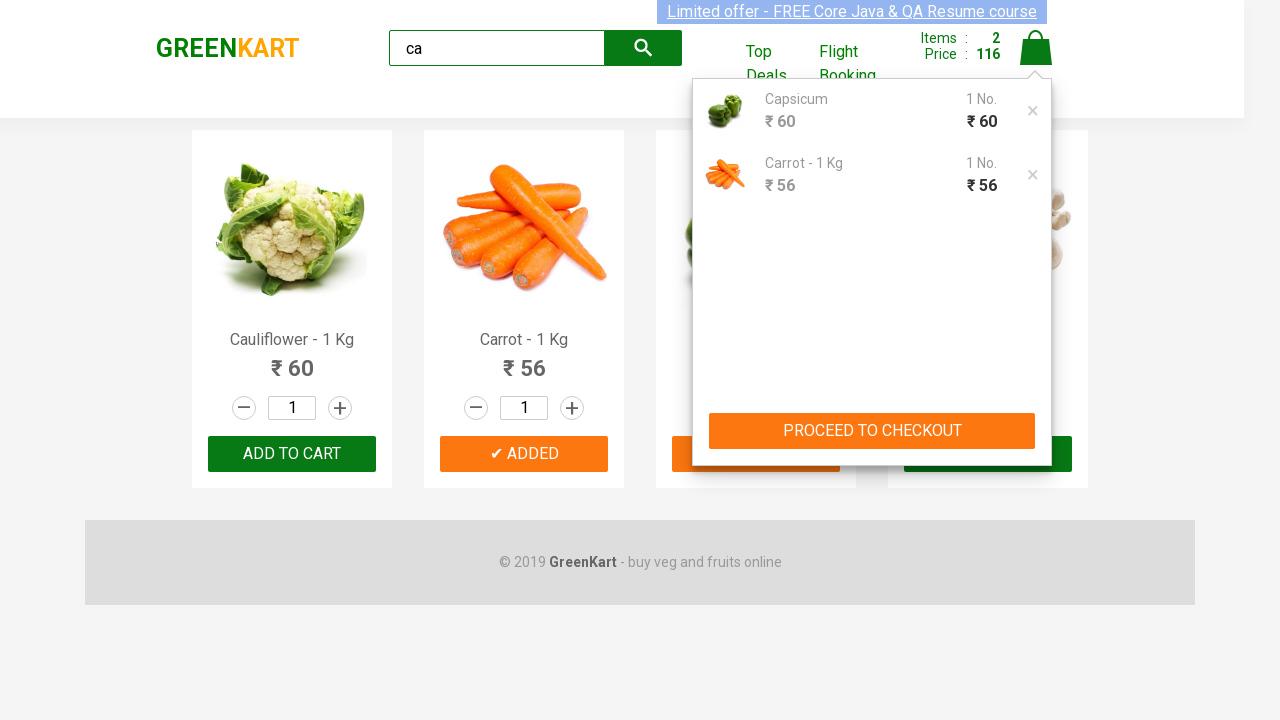

Waited 2 seconds for checkout page to load
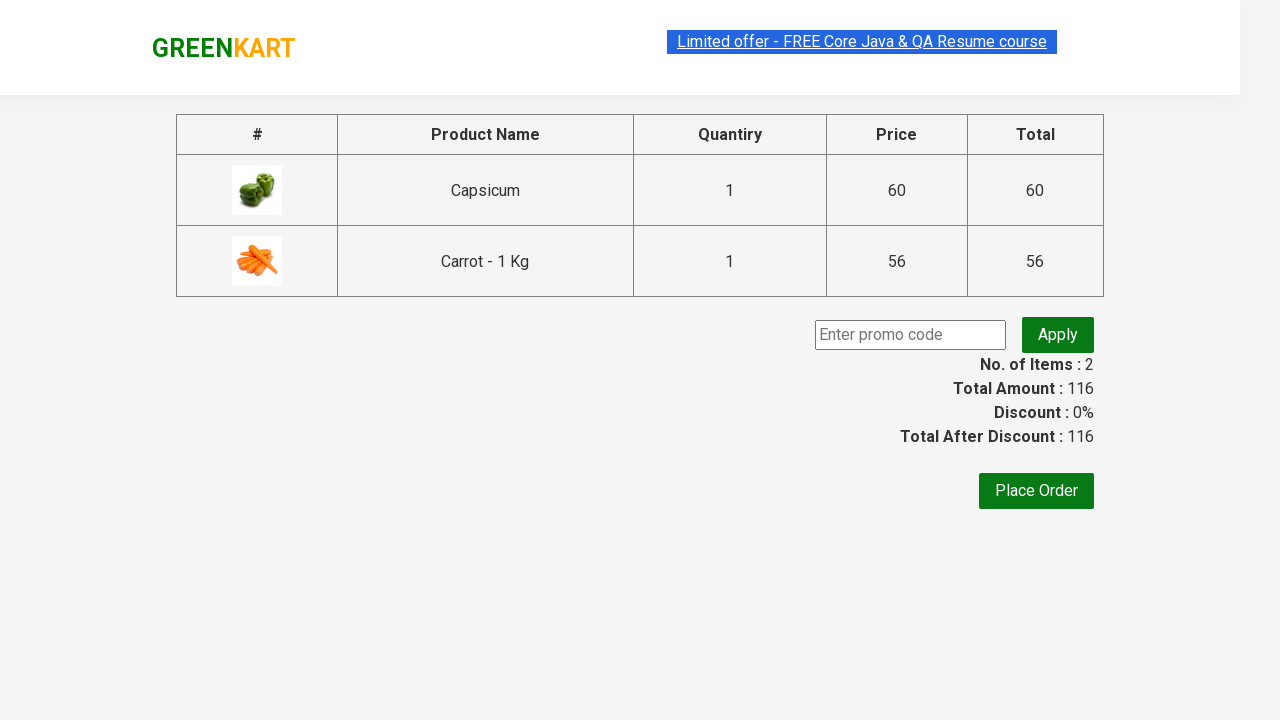

Clicked 'Place Order' button to complete checkout at (1036, 491) on internal:text="Place Order"i
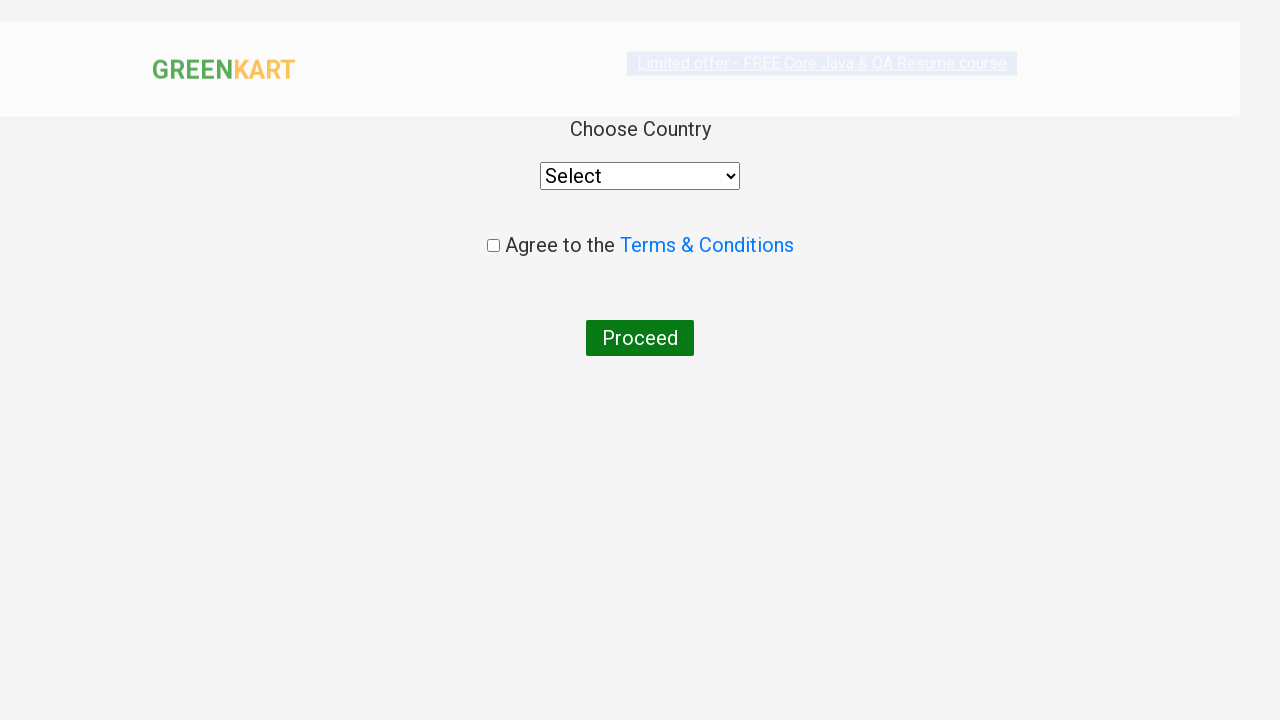

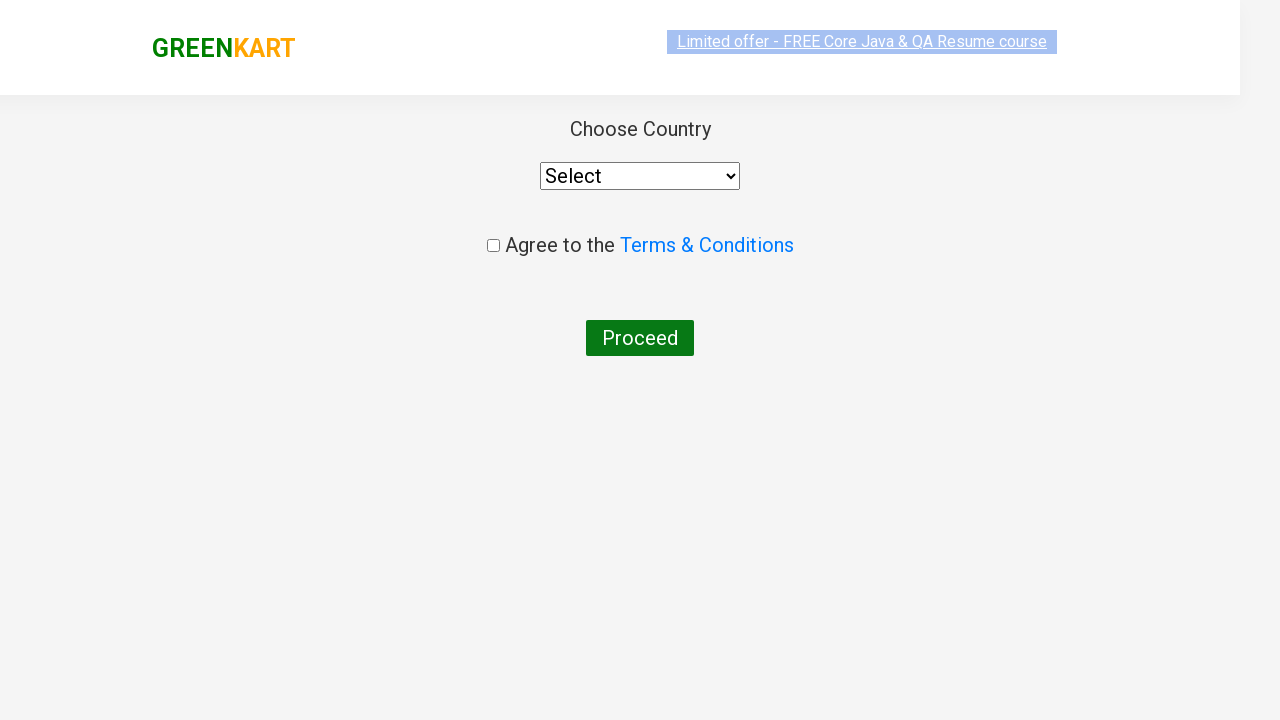